Tests form filling functionality by clicking a specific link, then filling out a multi-field form with personal information (first name, last name, city, country) and submitting it.

Starting URL: http://suninjuly.github.io/find_link_text

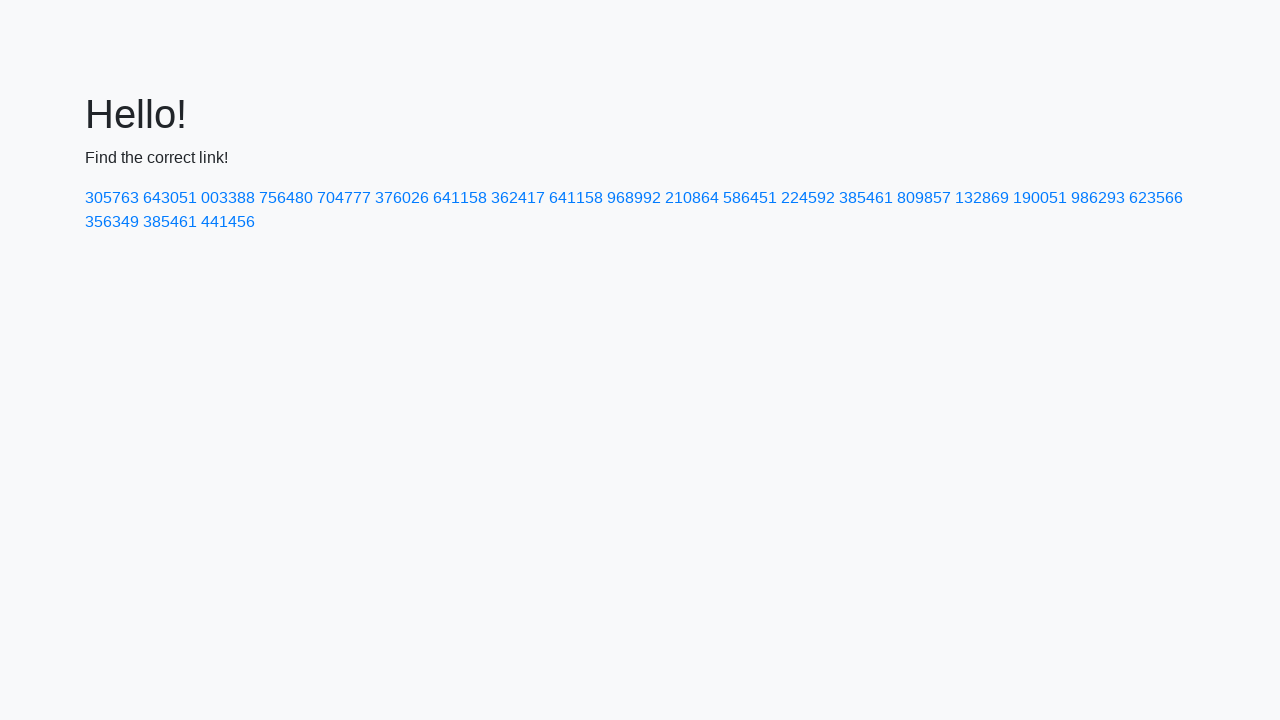

Clicked link with text '224592' at (808, 198) on text=224592
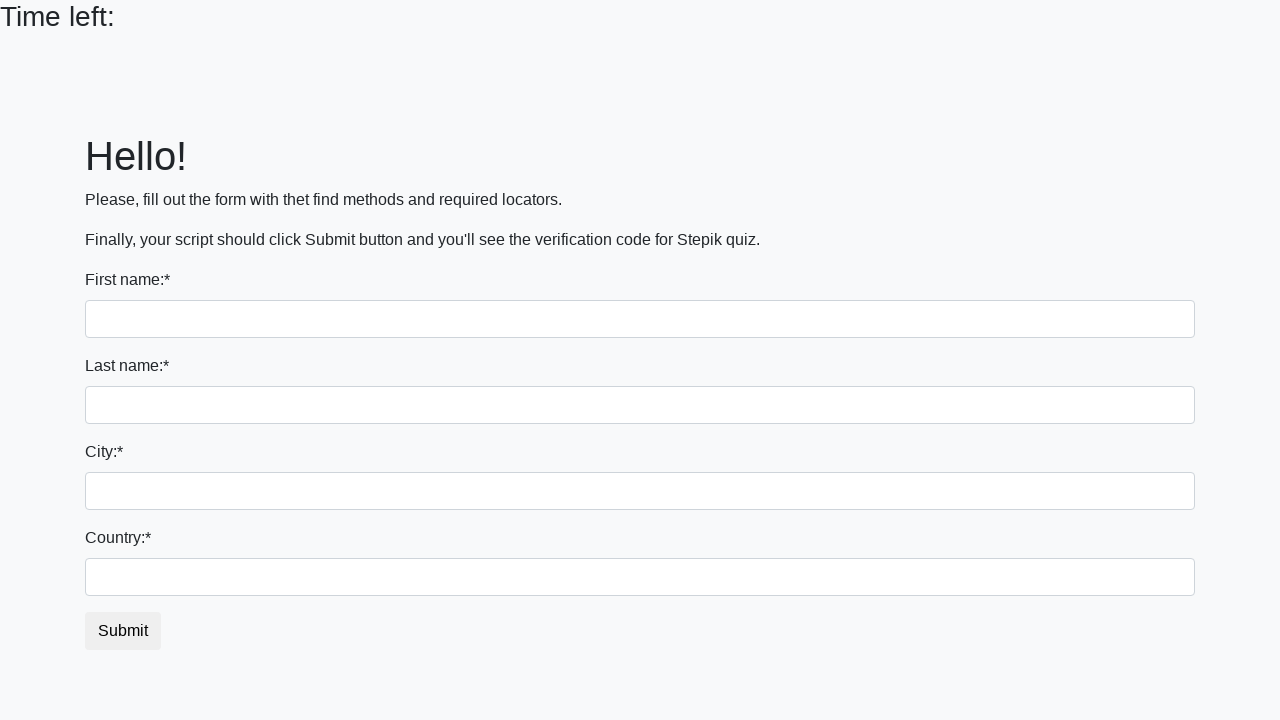

Filled first name field with 'Ivan' on div:nth-child(1) > input
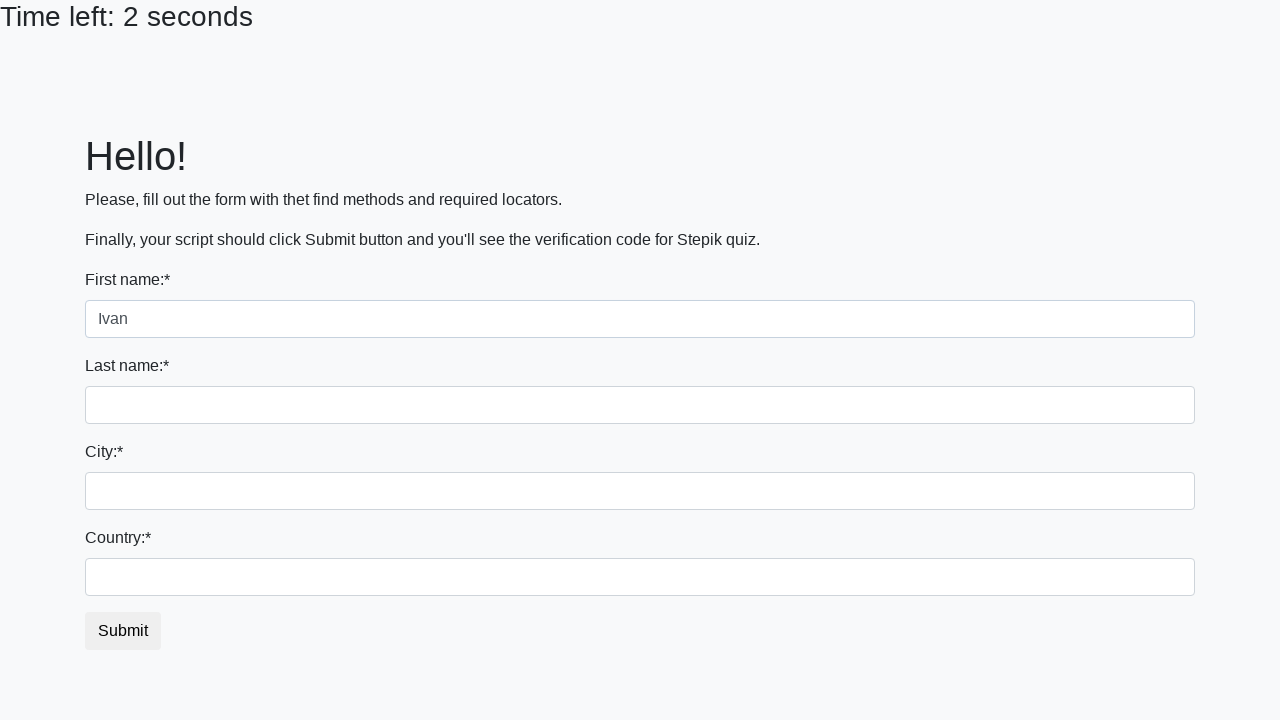

Filled last name field with 'Petrov' on input[name='last_name']
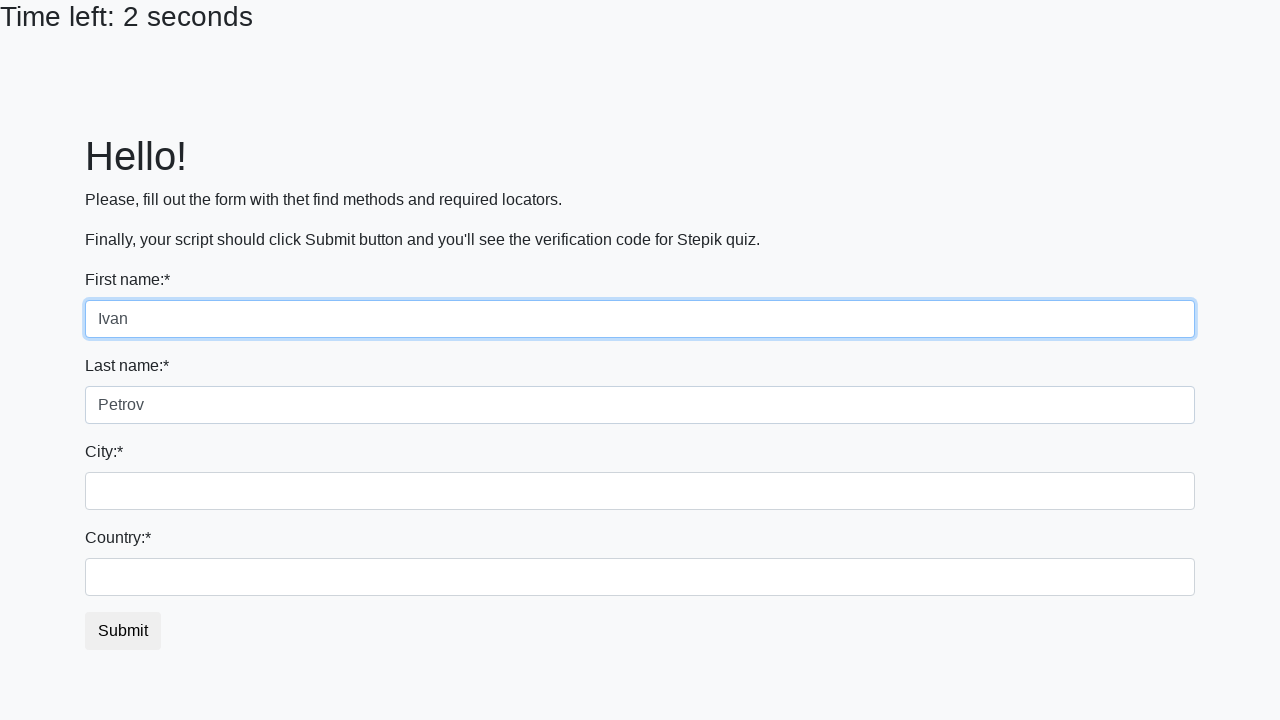

Filled city field with 'Smolensk' on .form-control.city
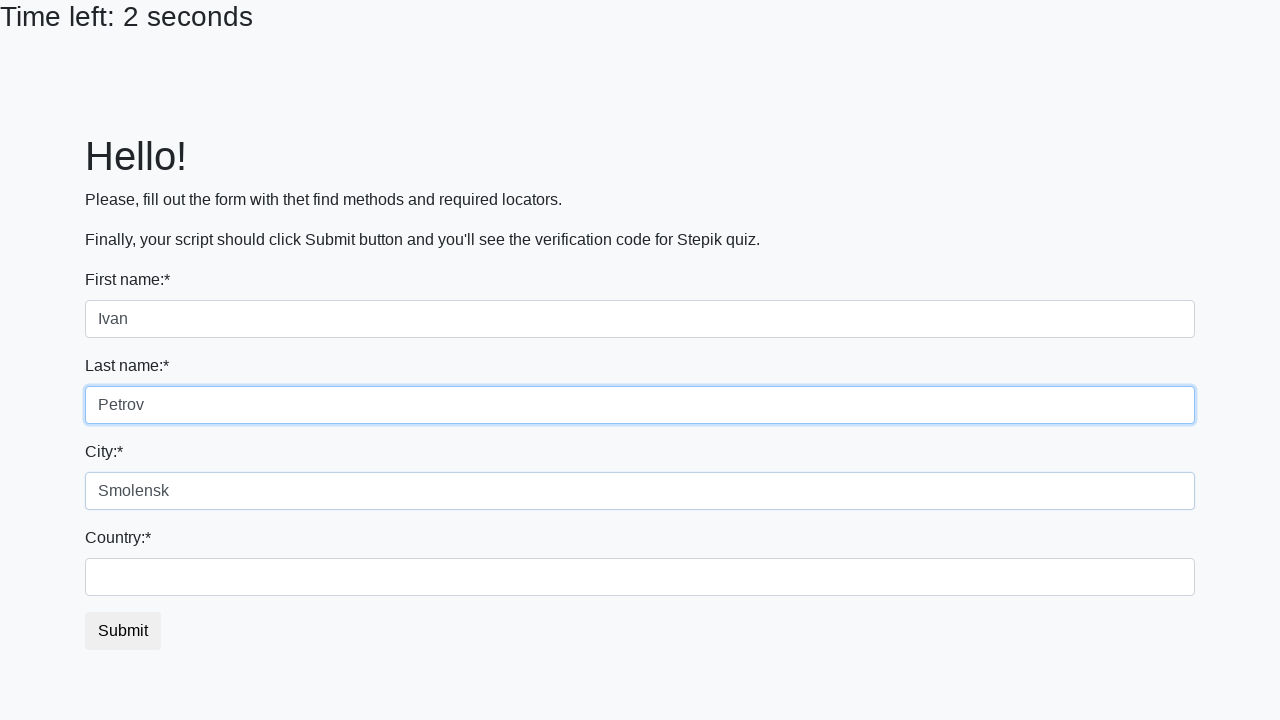

Filled country field with 'Russia' on #country
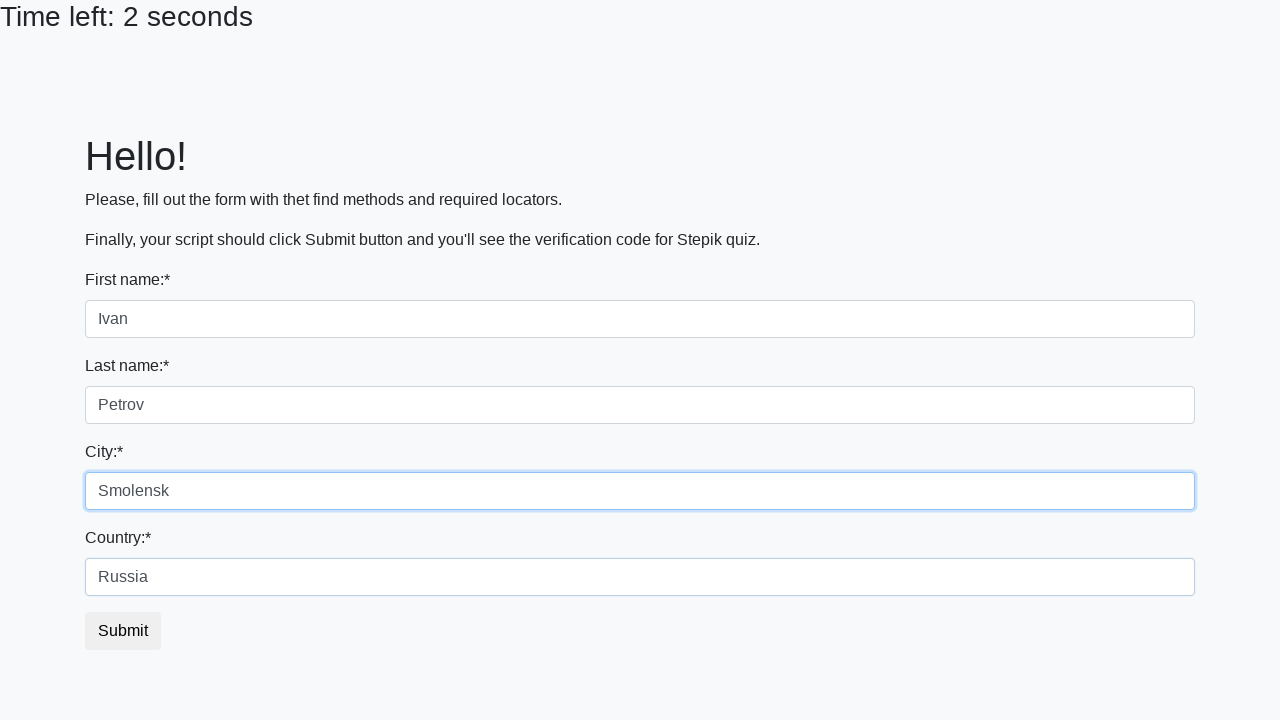

Clicked submit button to submit form at (123, 631) on .btn.btn-default
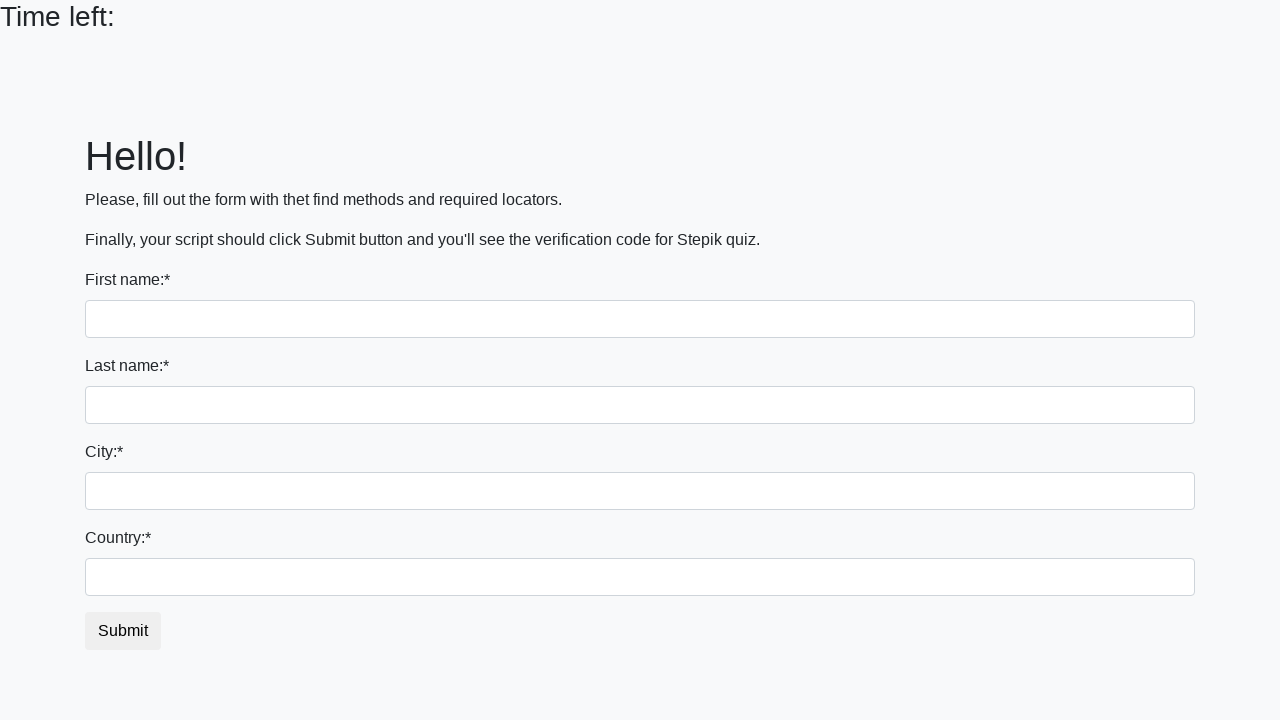

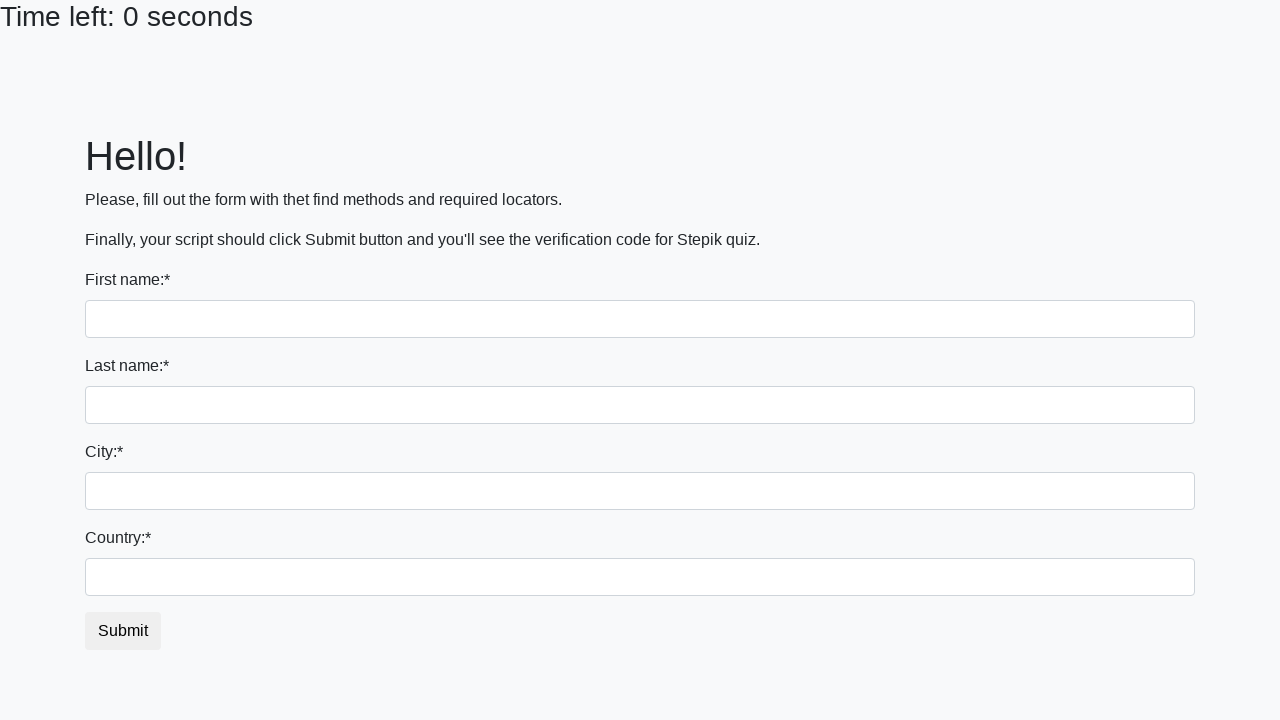